Tests clicking a button with a dynamic ID on a UI testing playground. The test clicks the primary button multiple times to verify interaction with dynamically generated element IDs.

Starting URL: http://uitestingplayground.com/dynamicid

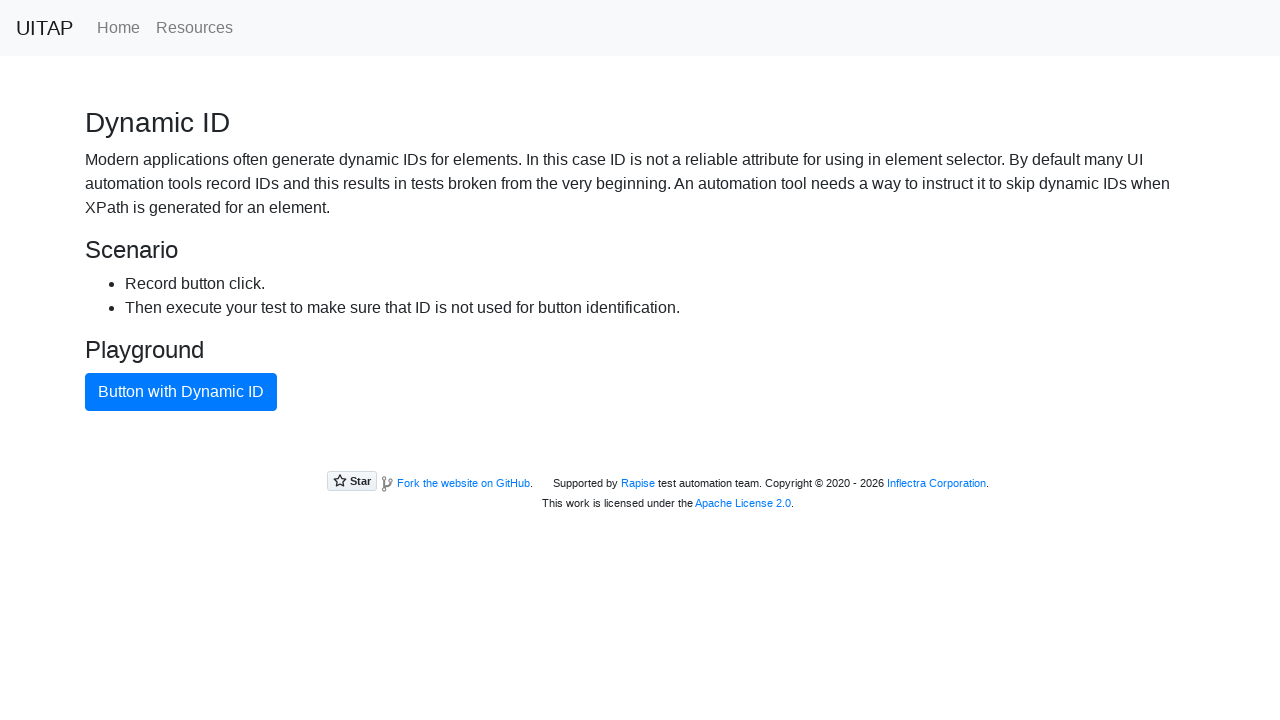

Waited for primary button with dynamic ID to load
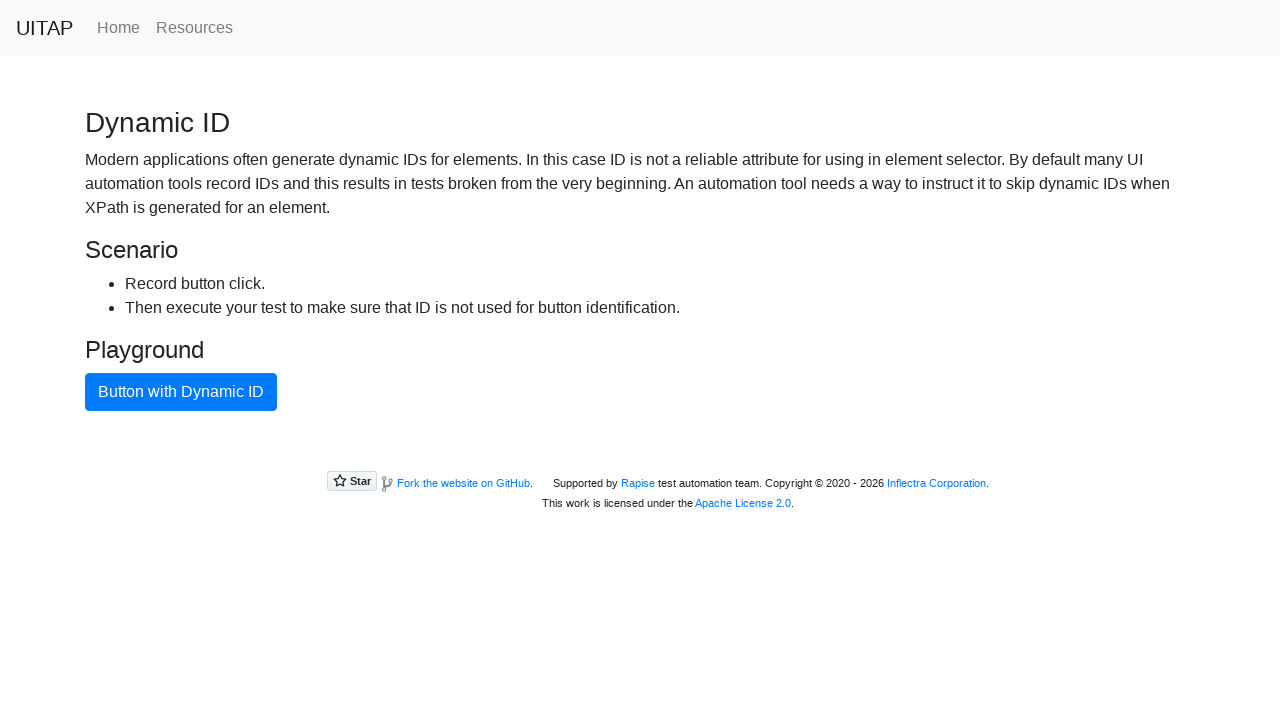

Clicked primary button with dynamic ID at (181, 392) on button.btn.btn-primary
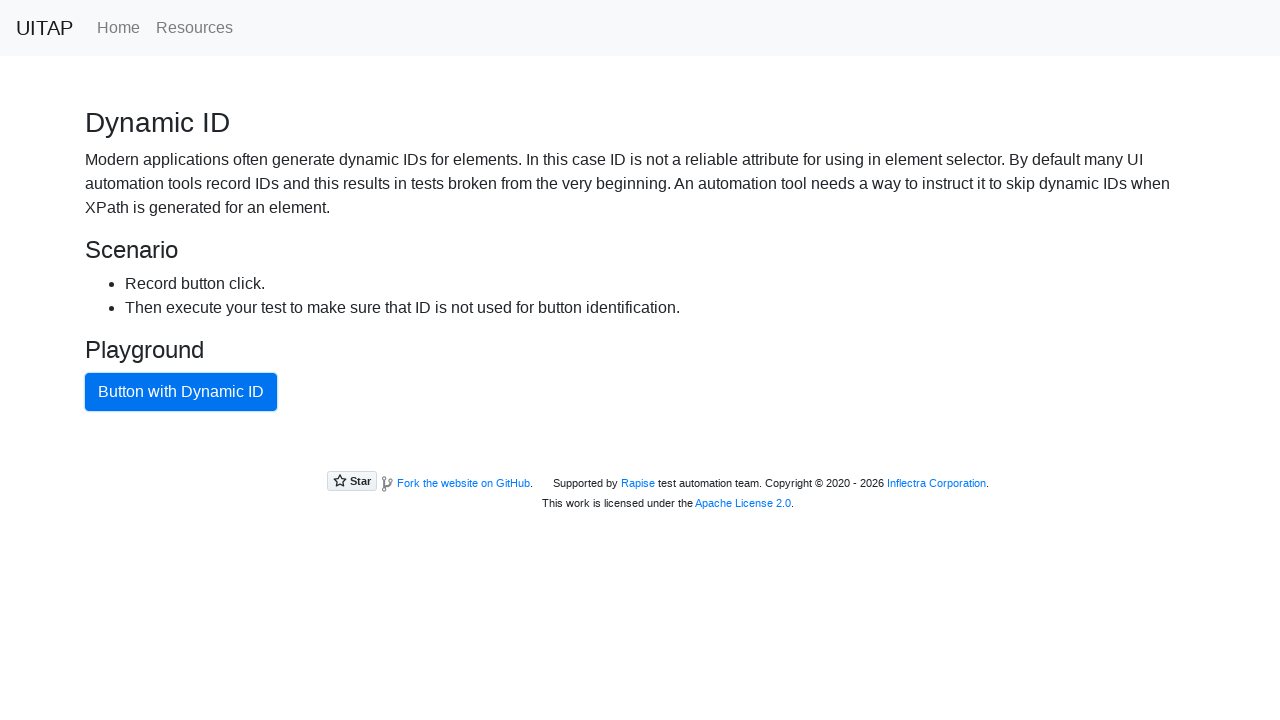

Navigated back to dynamic ID page
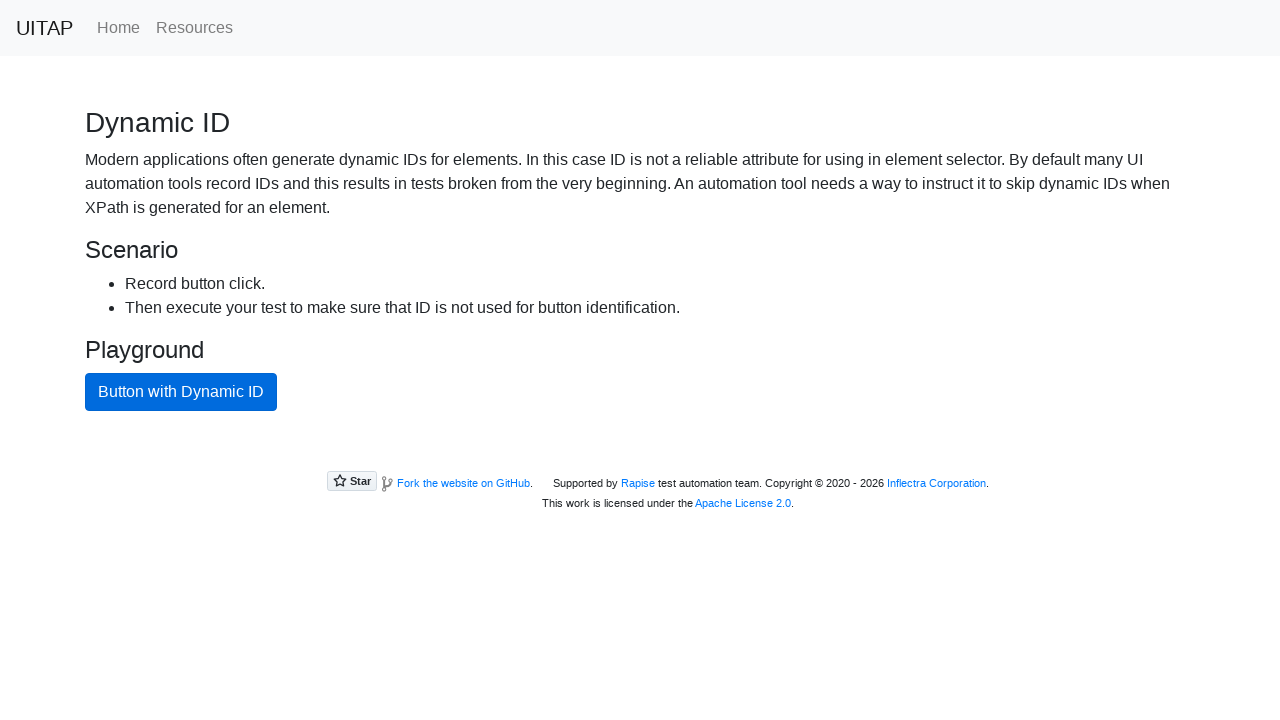

Waited for primary button with dynamic ID to load
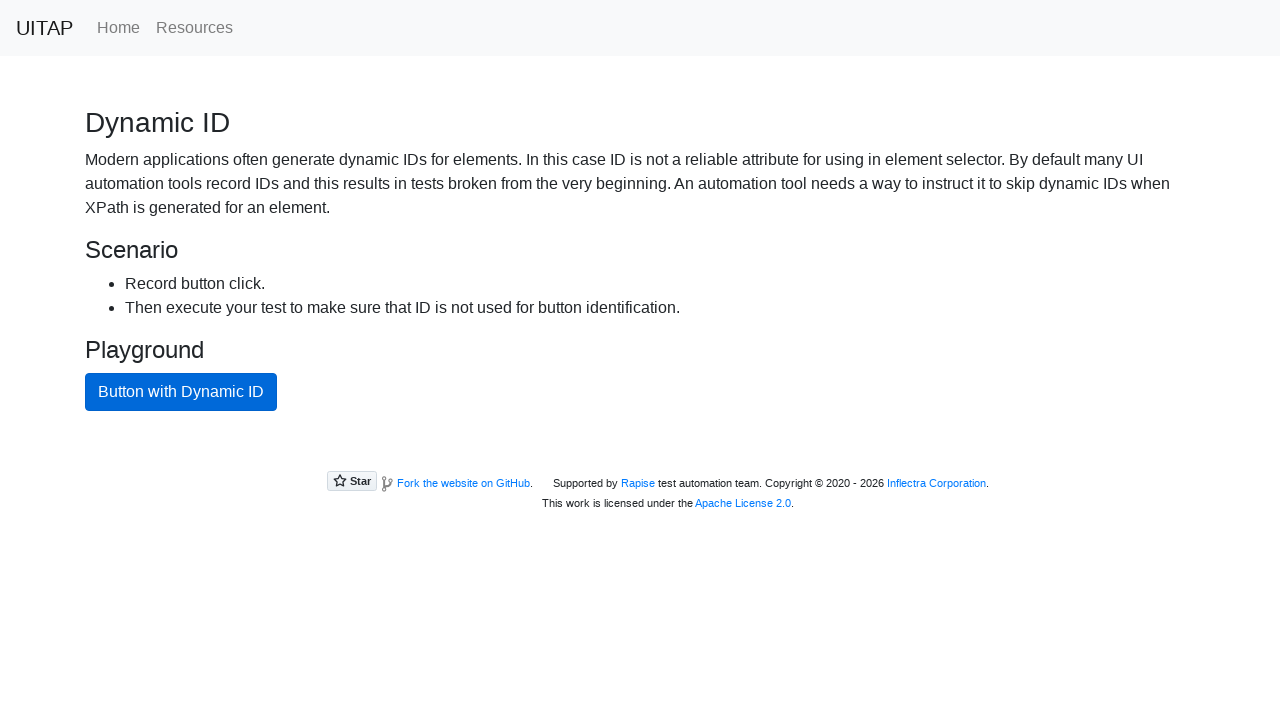

Clicked primary button with dynamic ID at (181, 392) on button.btn.btn-primary
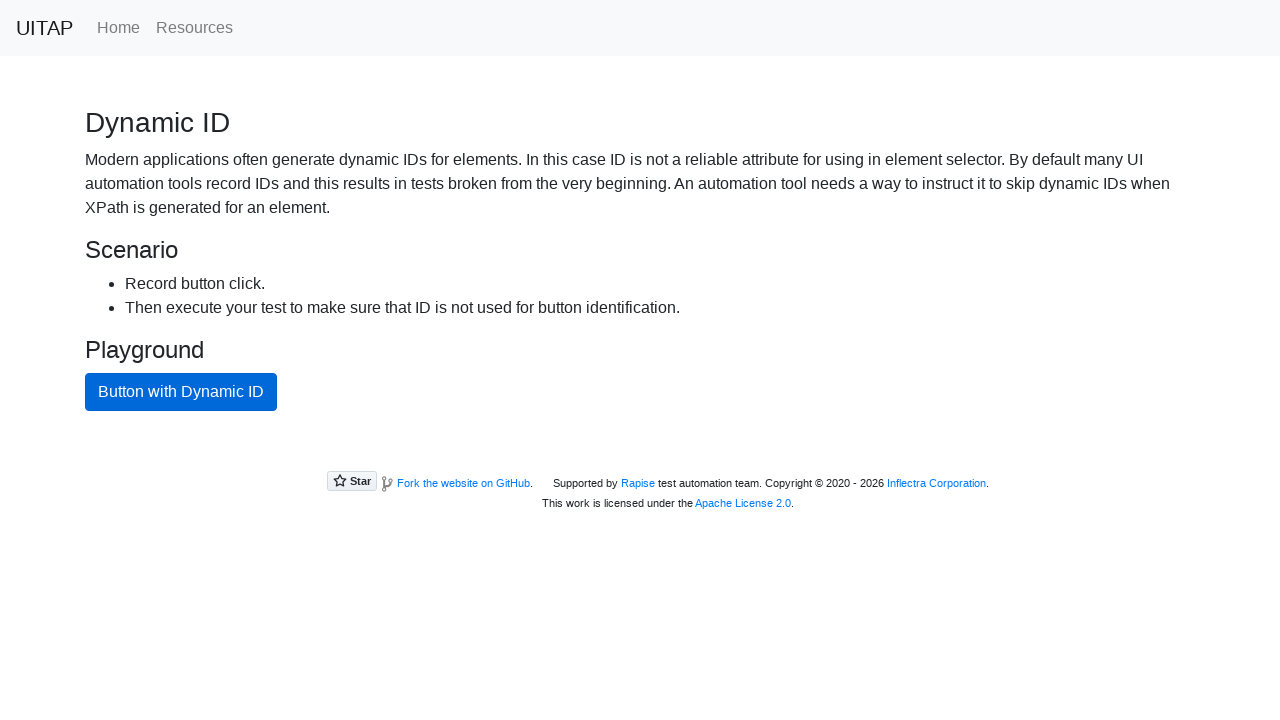

Navigated back to dynamic ID page
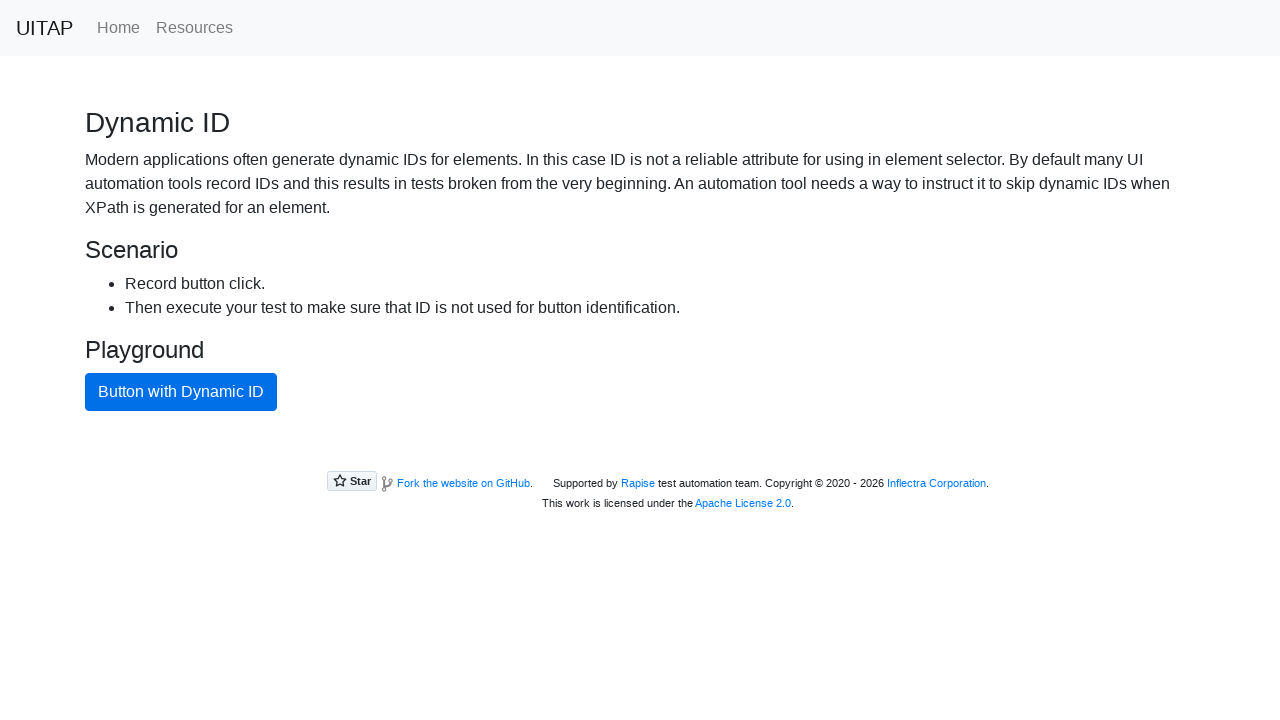

Waited for primary button with dynamic ID to load
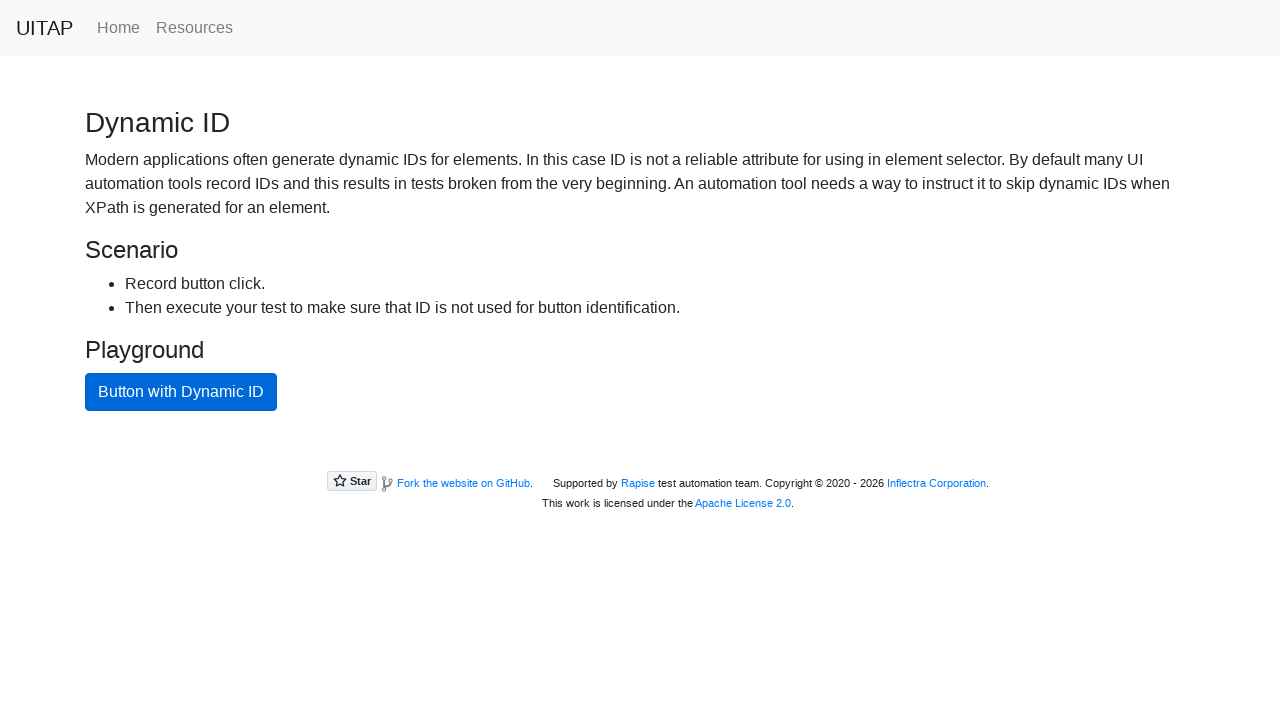

Clicked primary button with dynamic ID at (181, 392) on button.btn.btn-primary
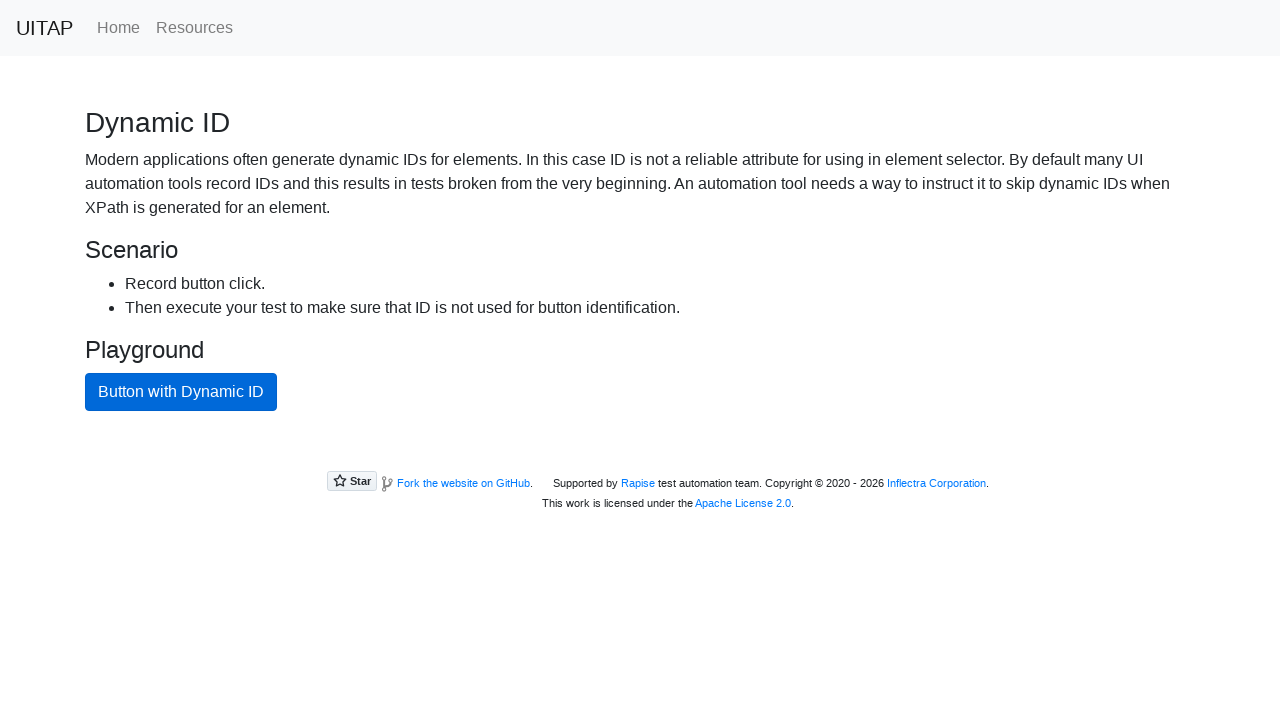

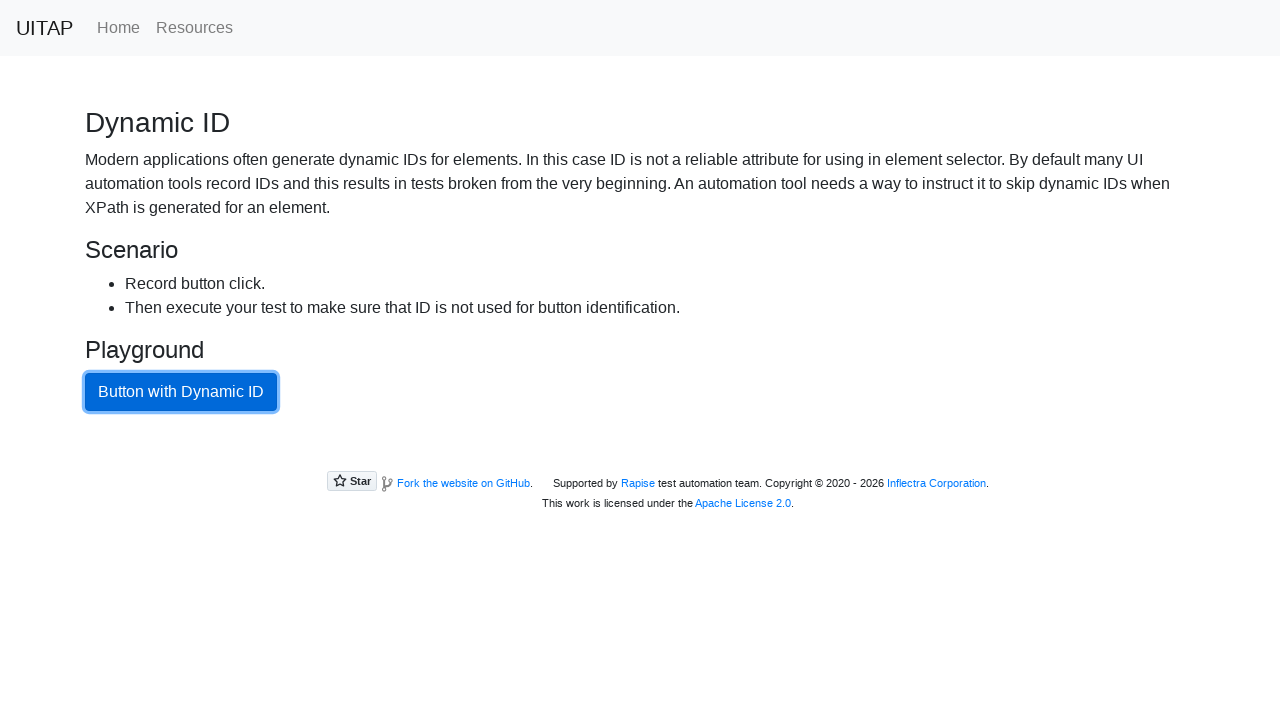